Navigates to a page, clicks a link with a calculated mathematical value as text, then fills and submits a form with personal information

Starting URL: http://suninjuly.github.io/find_link_text

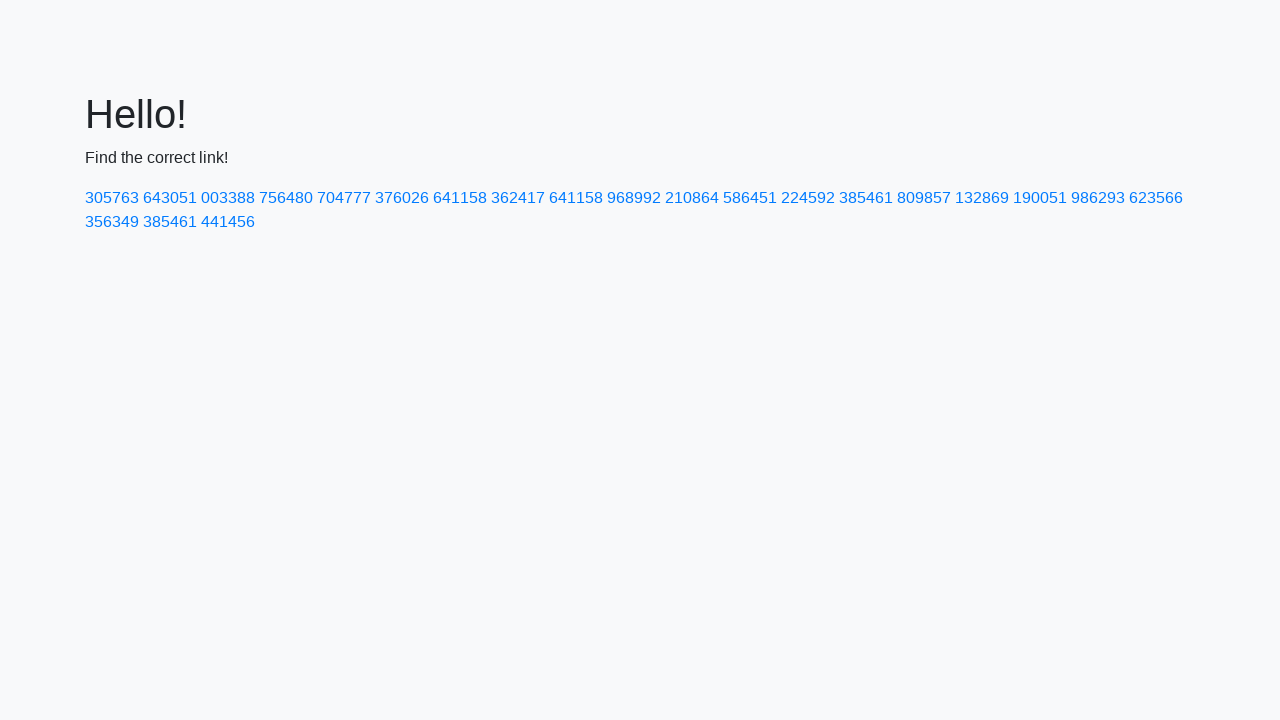

Calculated mathematical value for link text
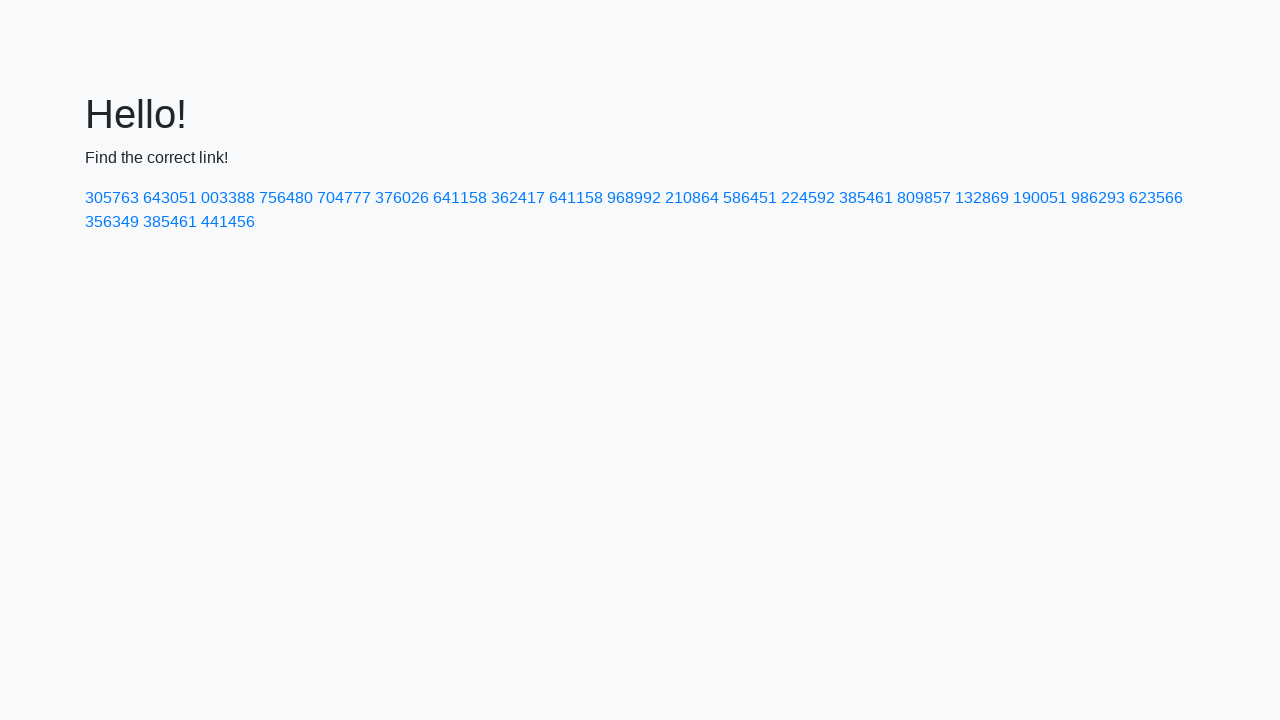

Navigated to page with link to find
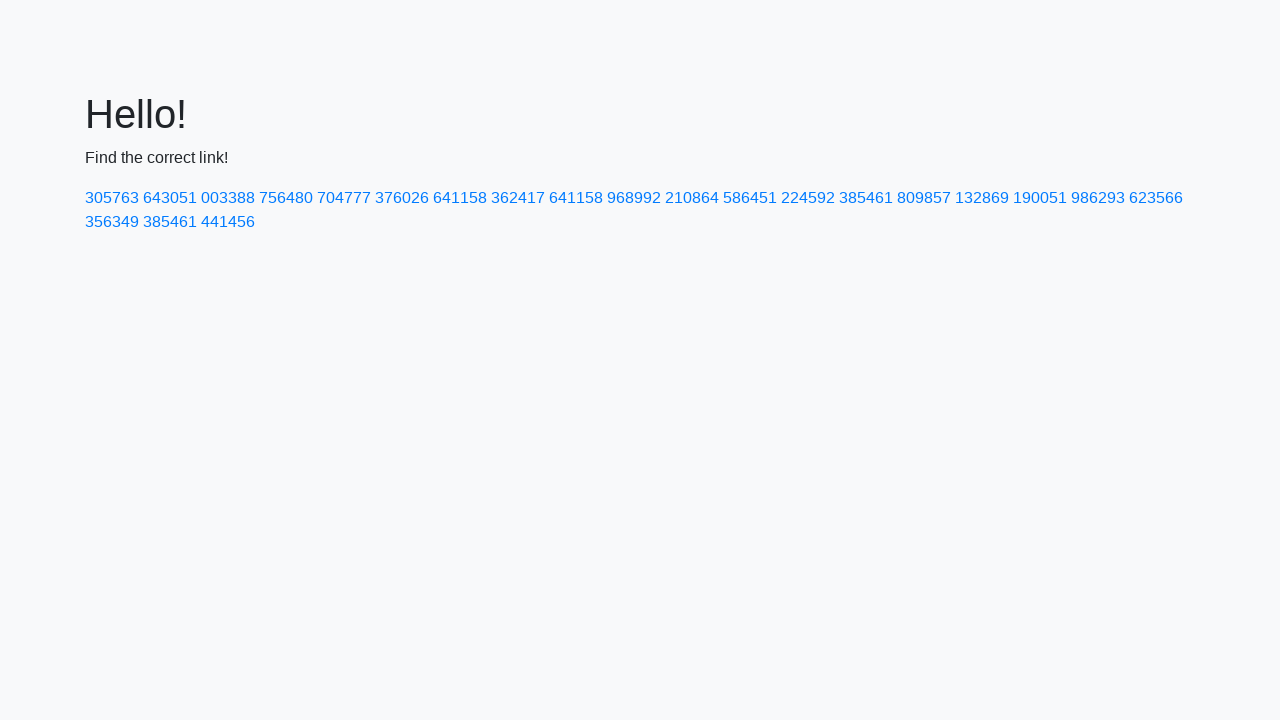

Clicked link with calculated text '224592' at (808, 198) on a:has-text('224592')
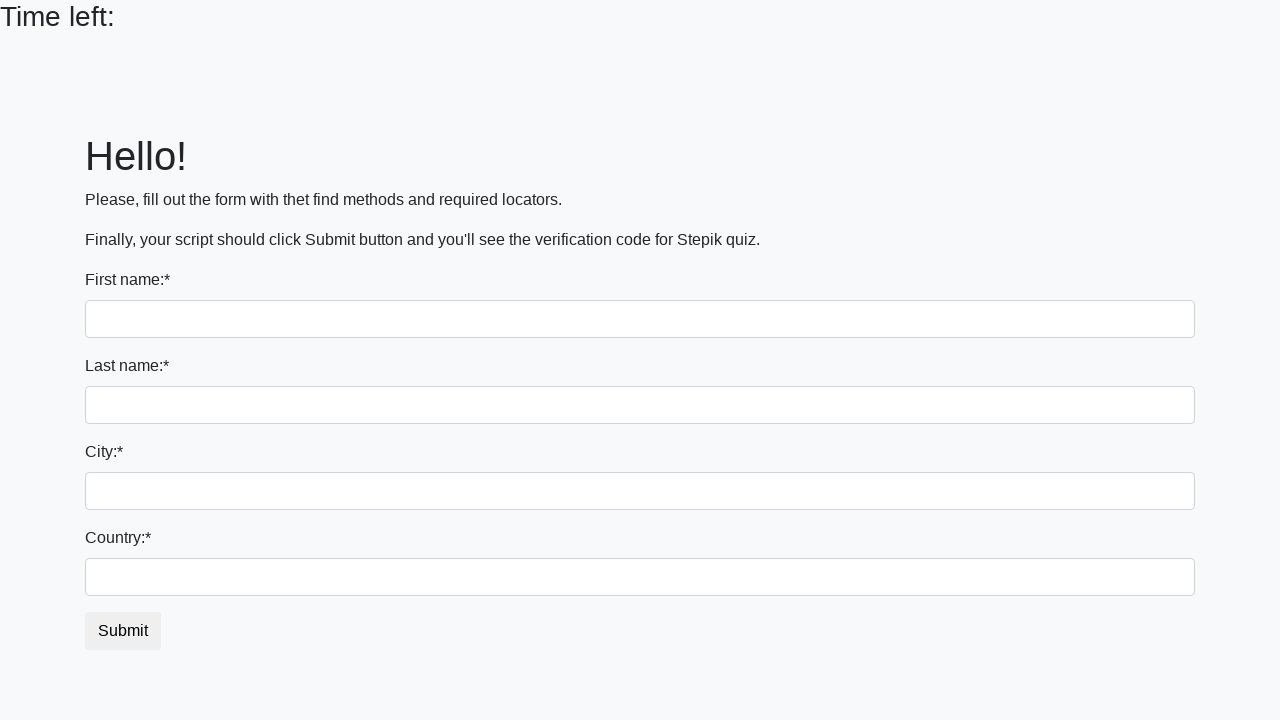

Filled first name field with 'Ivan' on input:first-of-type
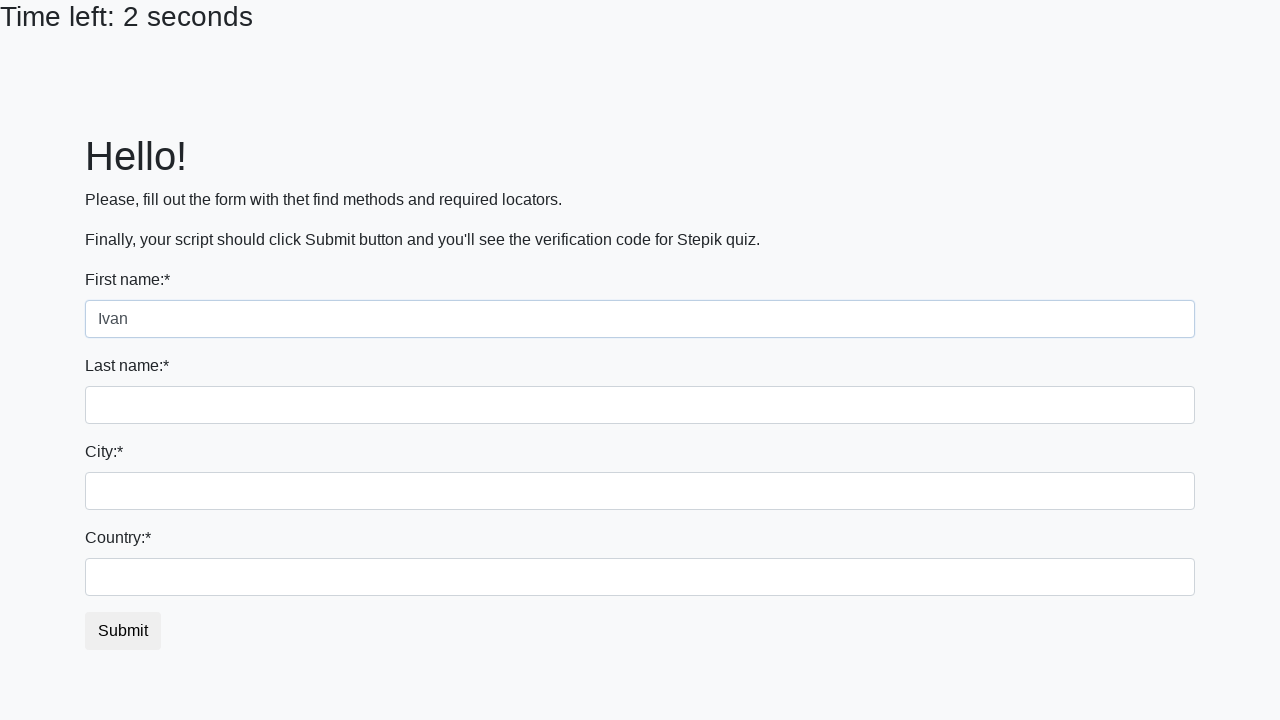

Filled last name field with 'Petrov' on input[name='last_name']
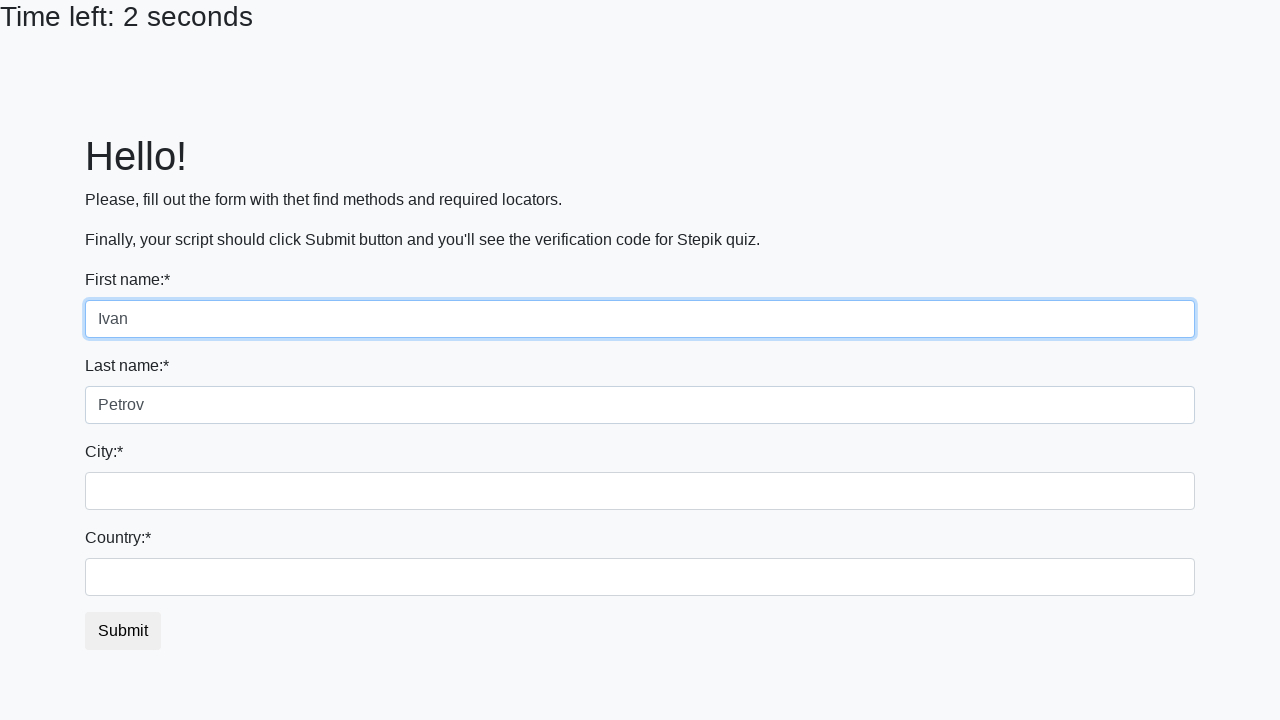

Filled city field with 'Smolensk' on input.city
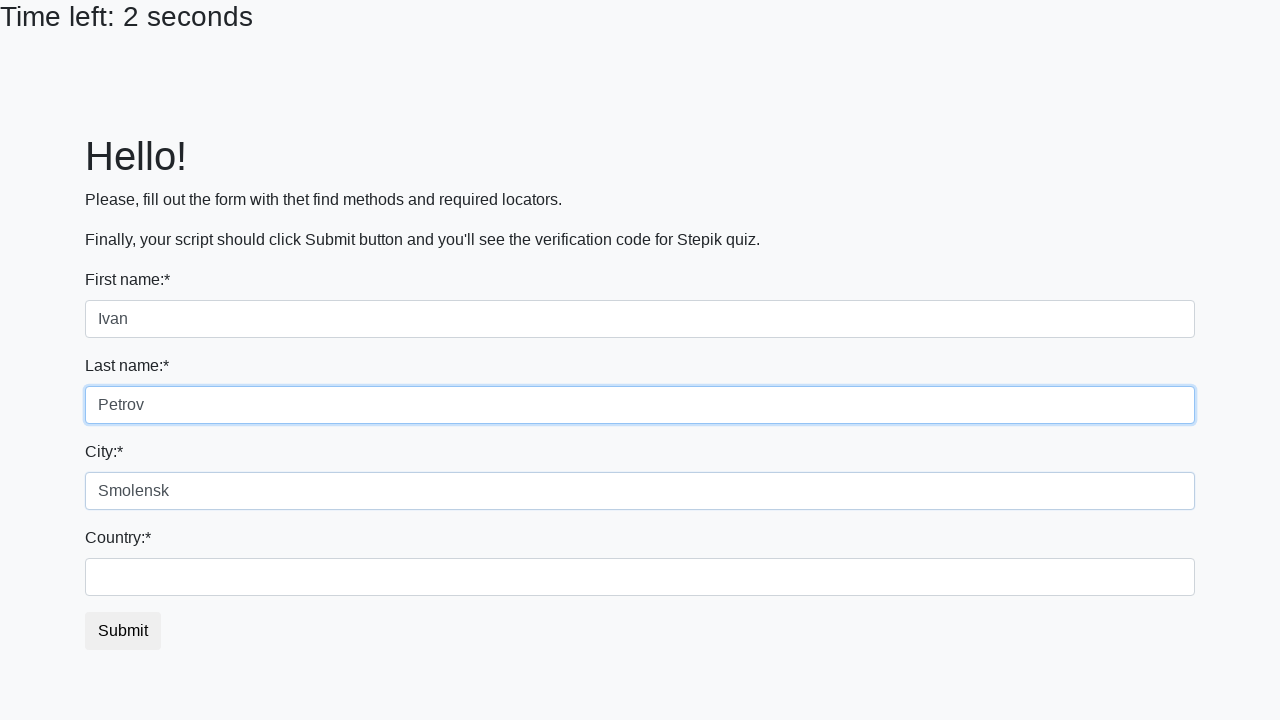

Filled country field with 'Russia' on #country
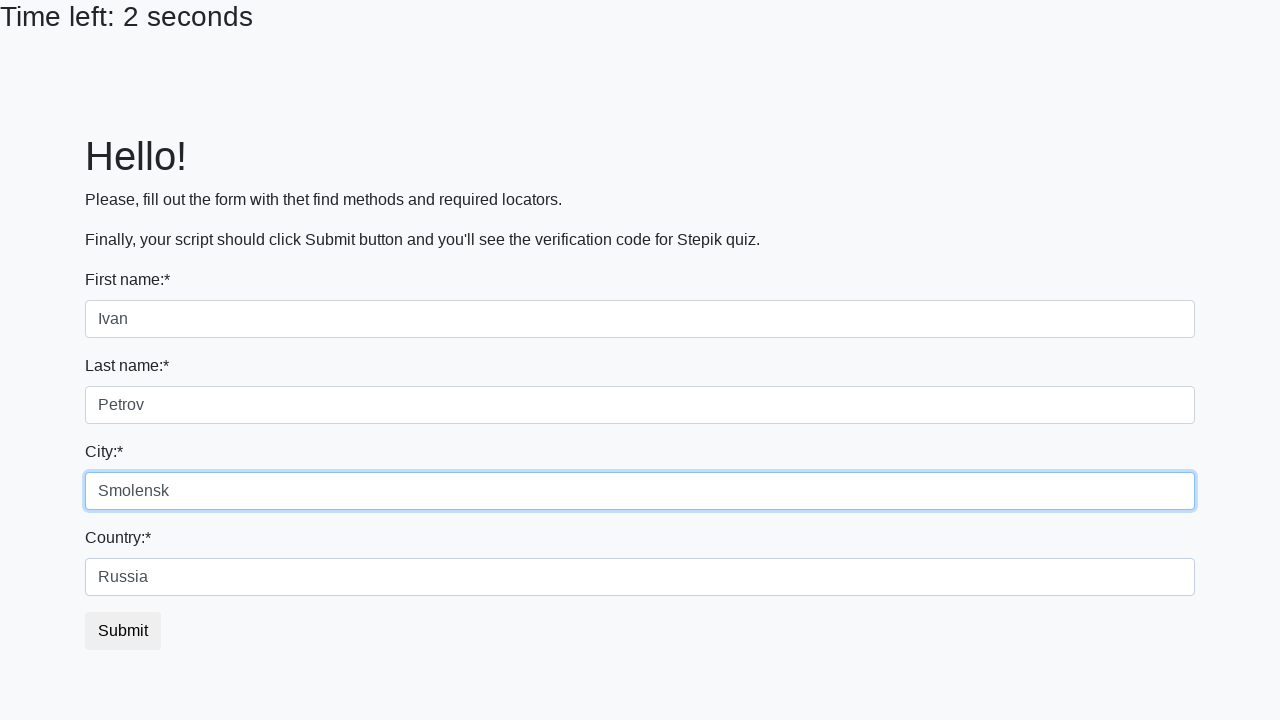

Submitted form by clicking submit button at (123, 631) on button.btn
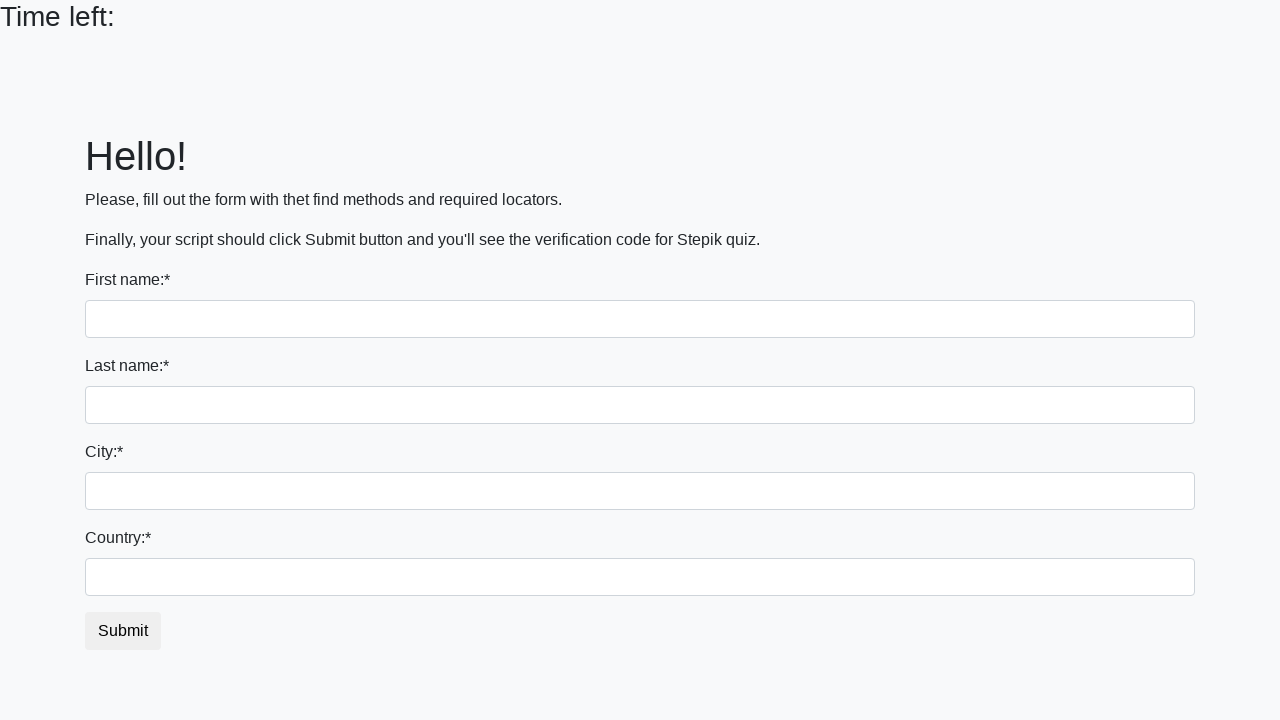

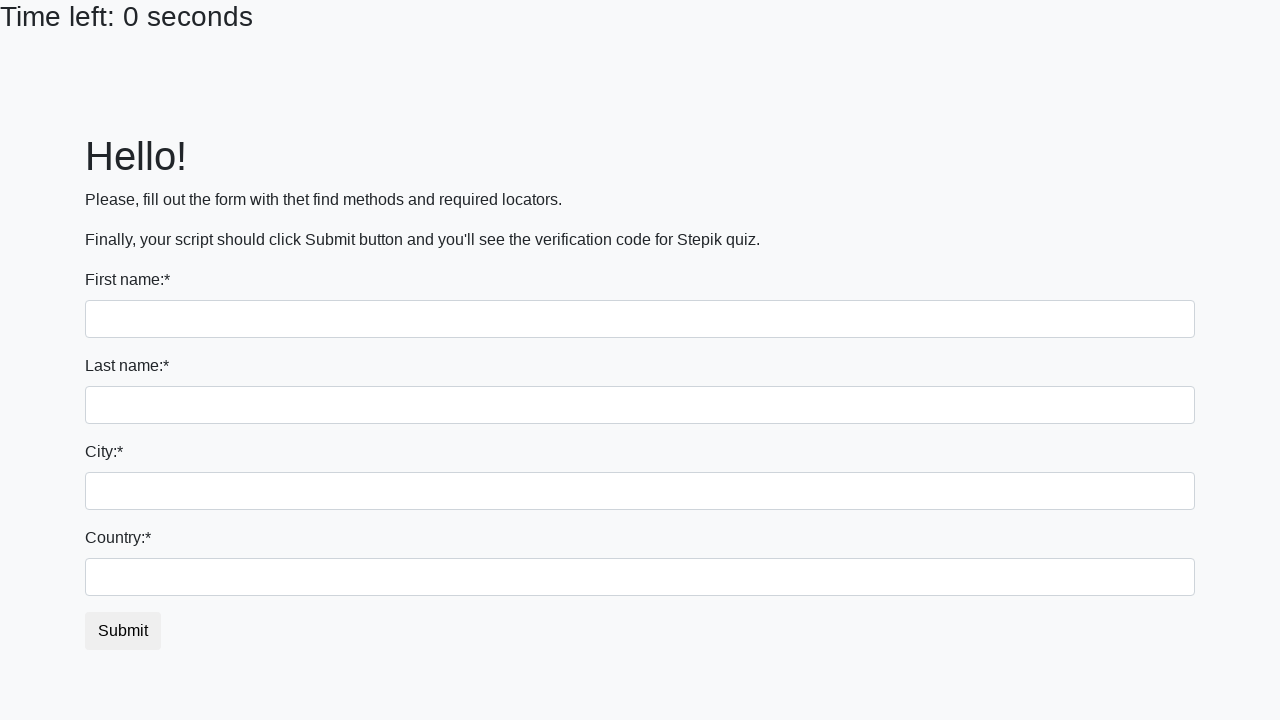